Tests a Selenium practice form by filling out name, email, selecting gender, and entering mobile number fields on the TutorialsPoint practice page.

Starting URL: https://www.tutorialspoint.com/selenium/practice/selenium_automation_practice.php

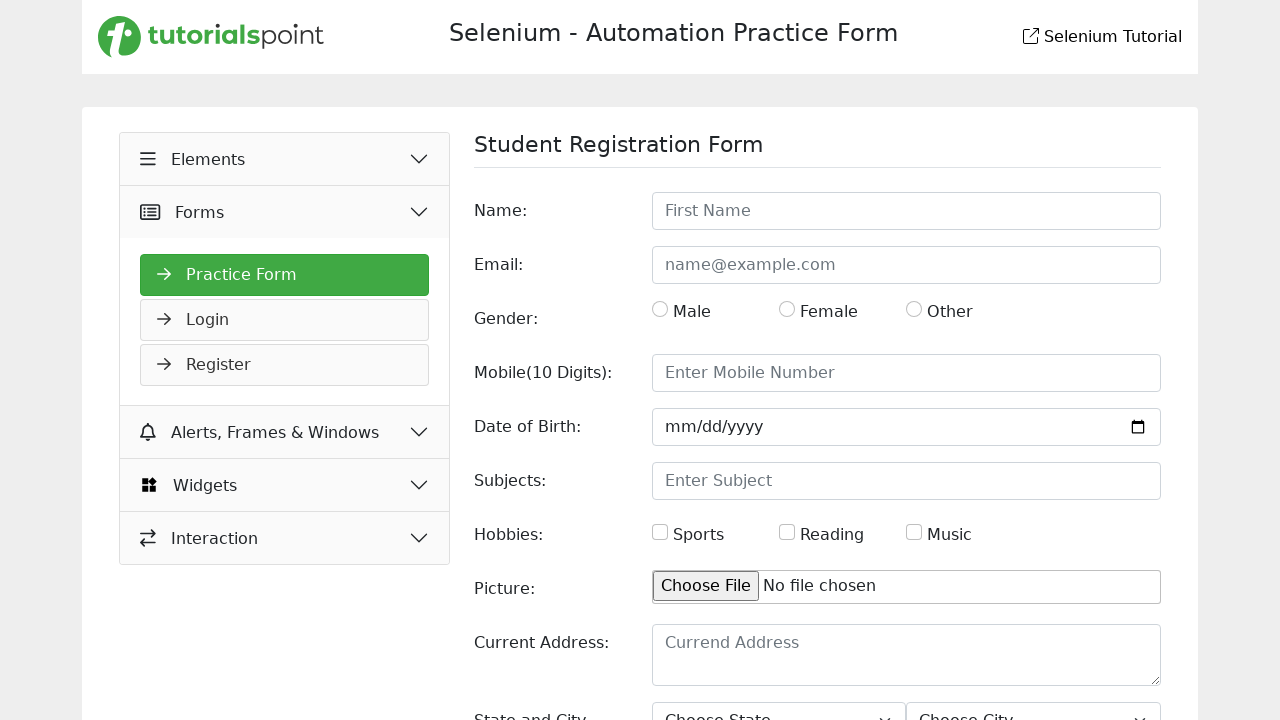

Clicked on name field at (906, 211) on xpath=//*[@id='name']
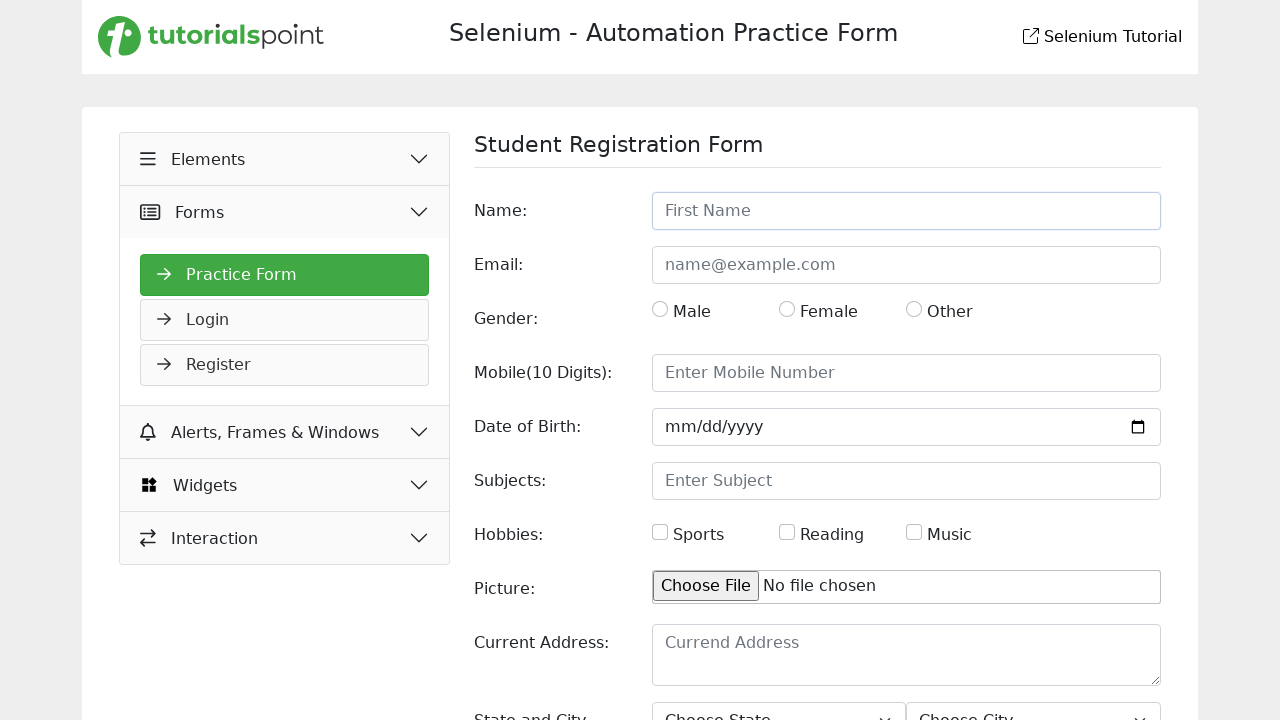

Filled name field with 'Swapnil' on #name
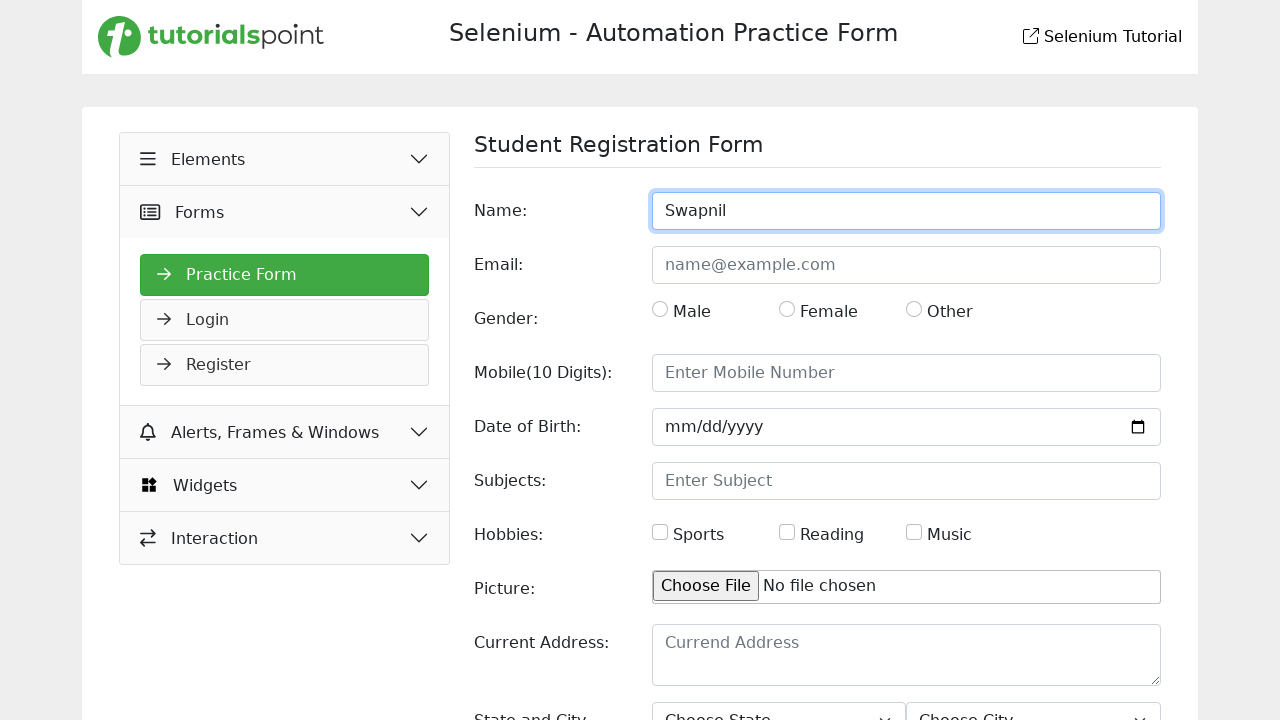

Filled email field with 'Swapnil@xyz.com' on #email
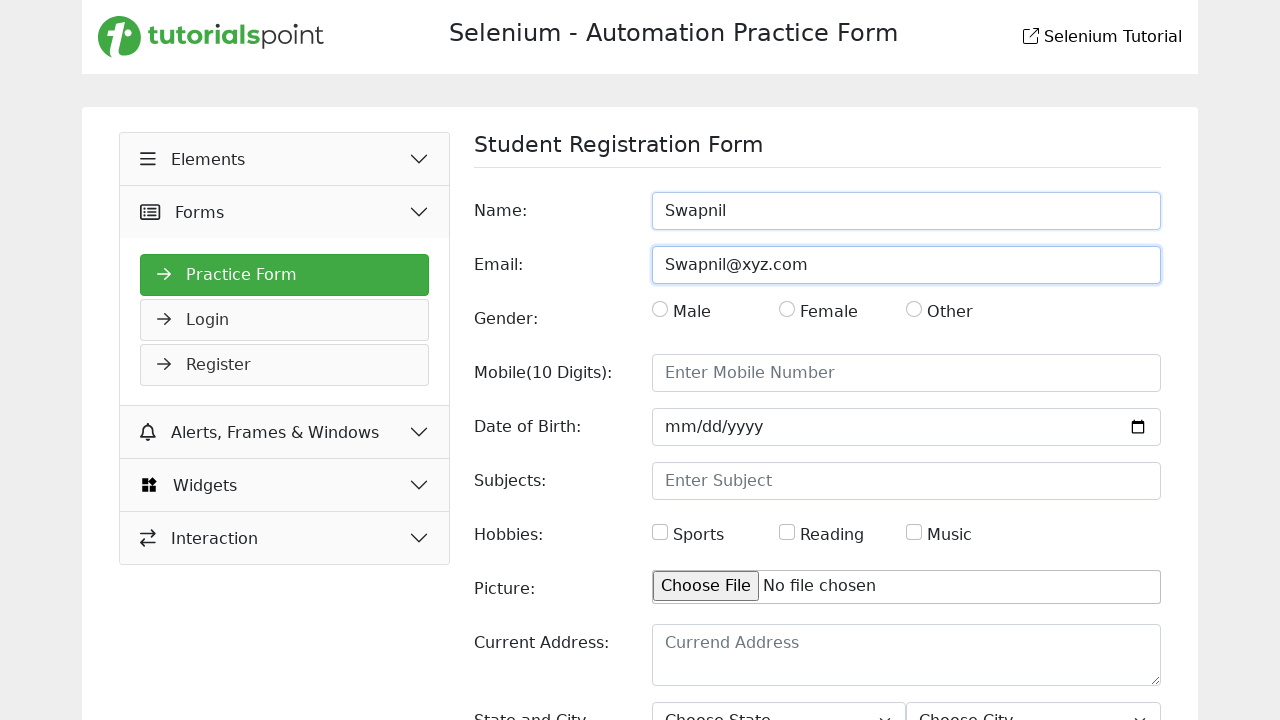

Clicked gender radio button at (660, 309) on #gender
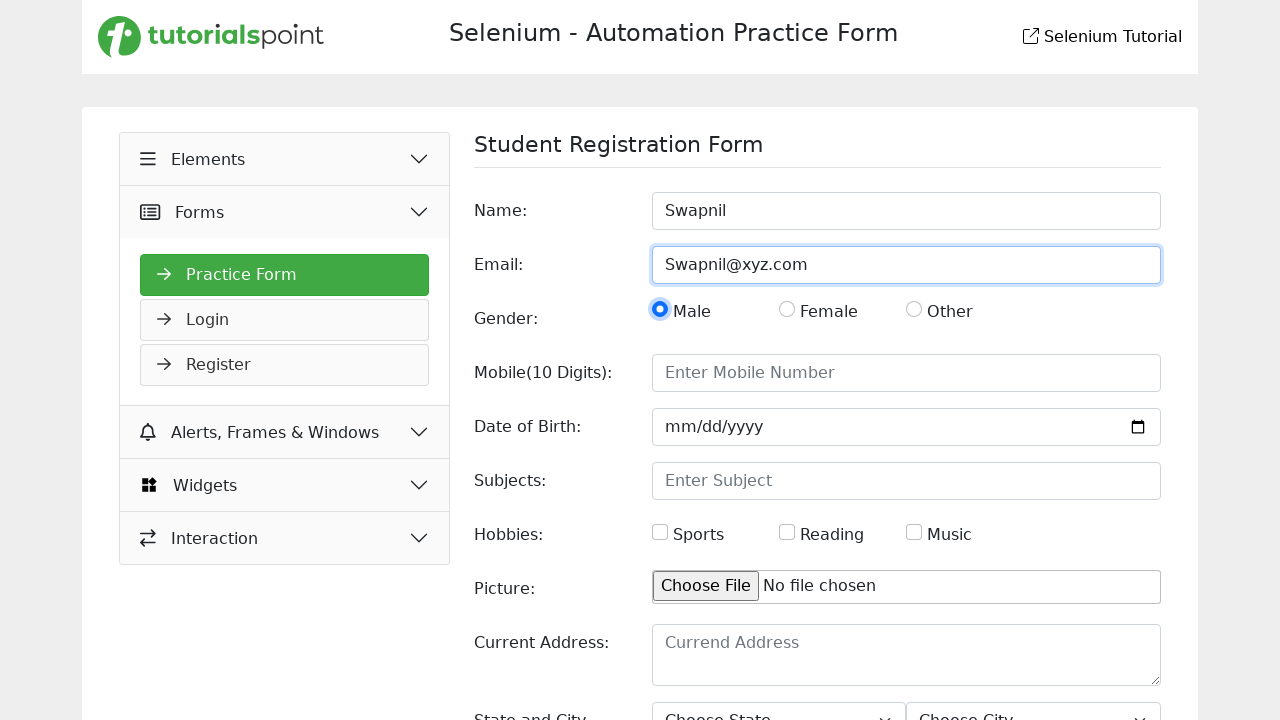

Verified gender radio button is checked
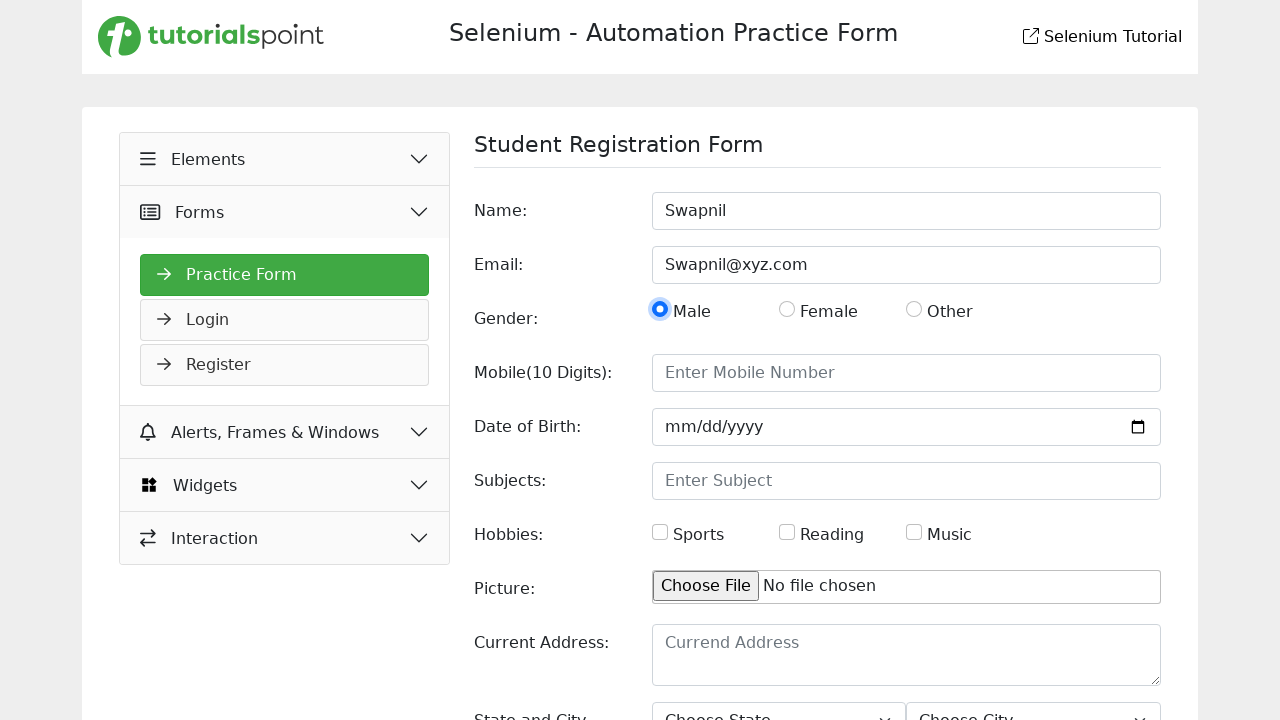

Clicked on mobile field at (906, 373) on #mobile
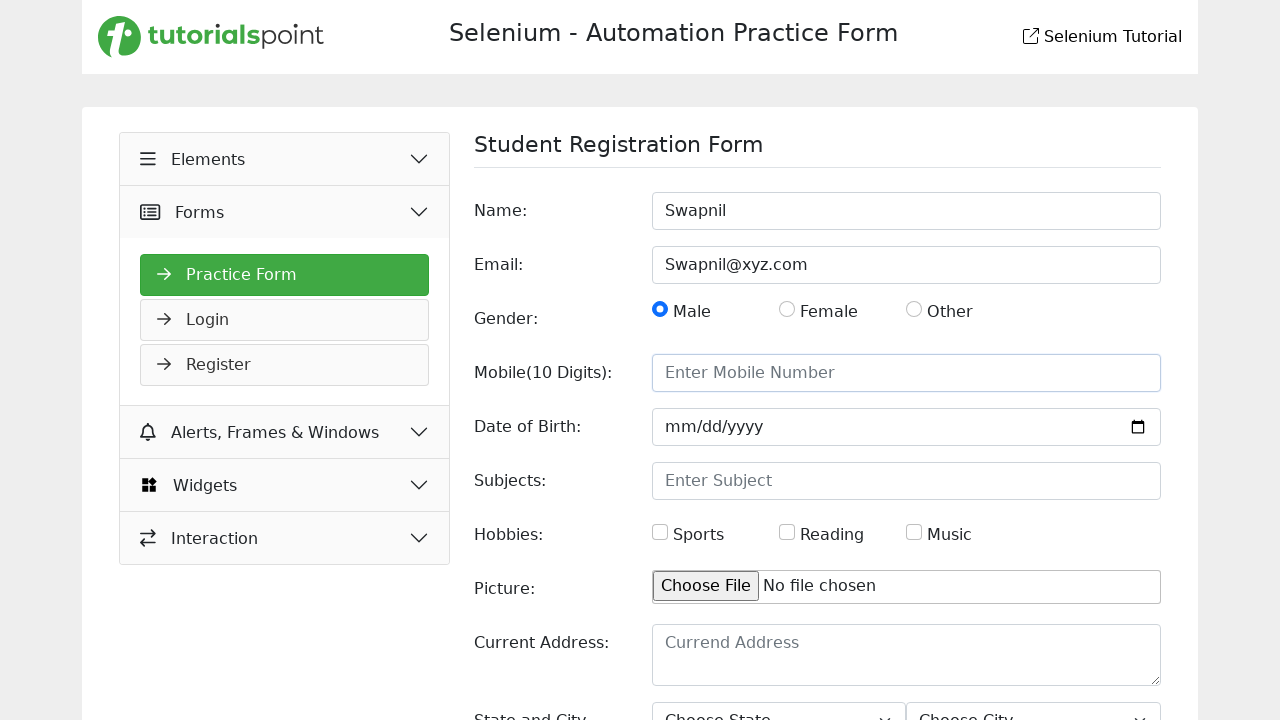

Filled mobile field with '999999999' on #mobile
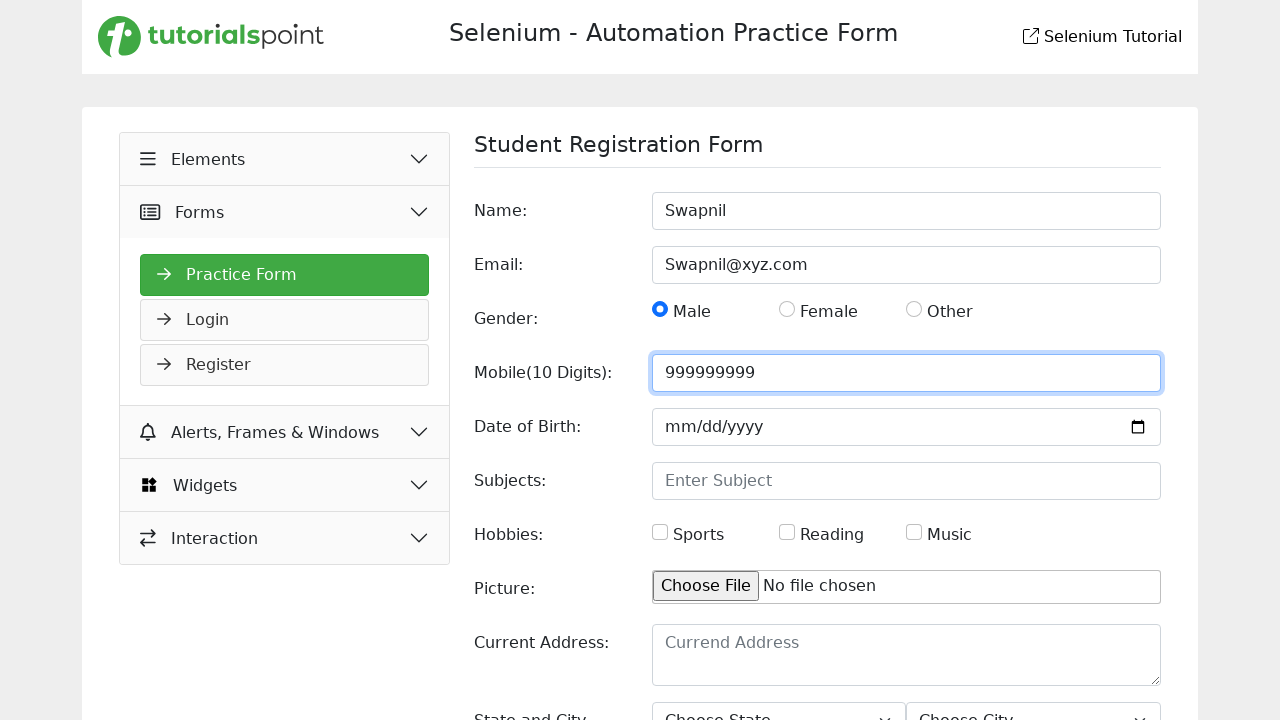

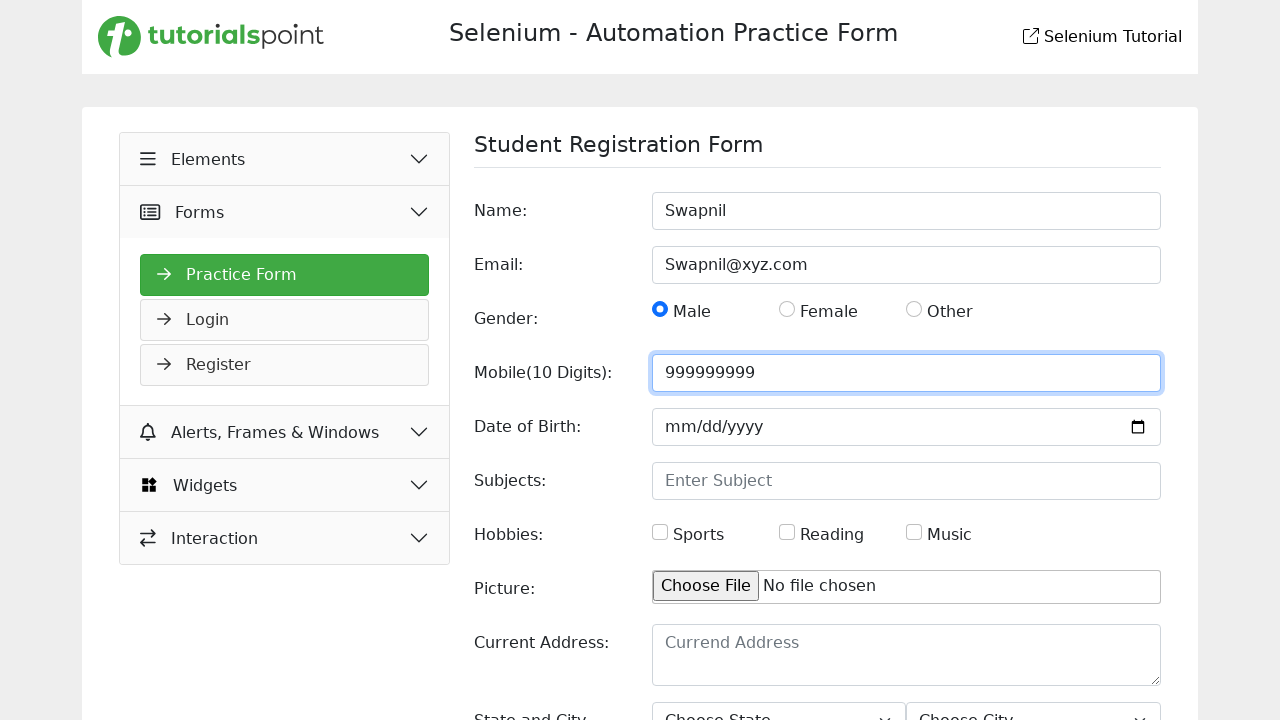